Tests dynamic content loading by clicking a reveal button and then interacting with the newly revealed element

Starting URL: https://www.selenium.dev/selenium/web/dynamic.html

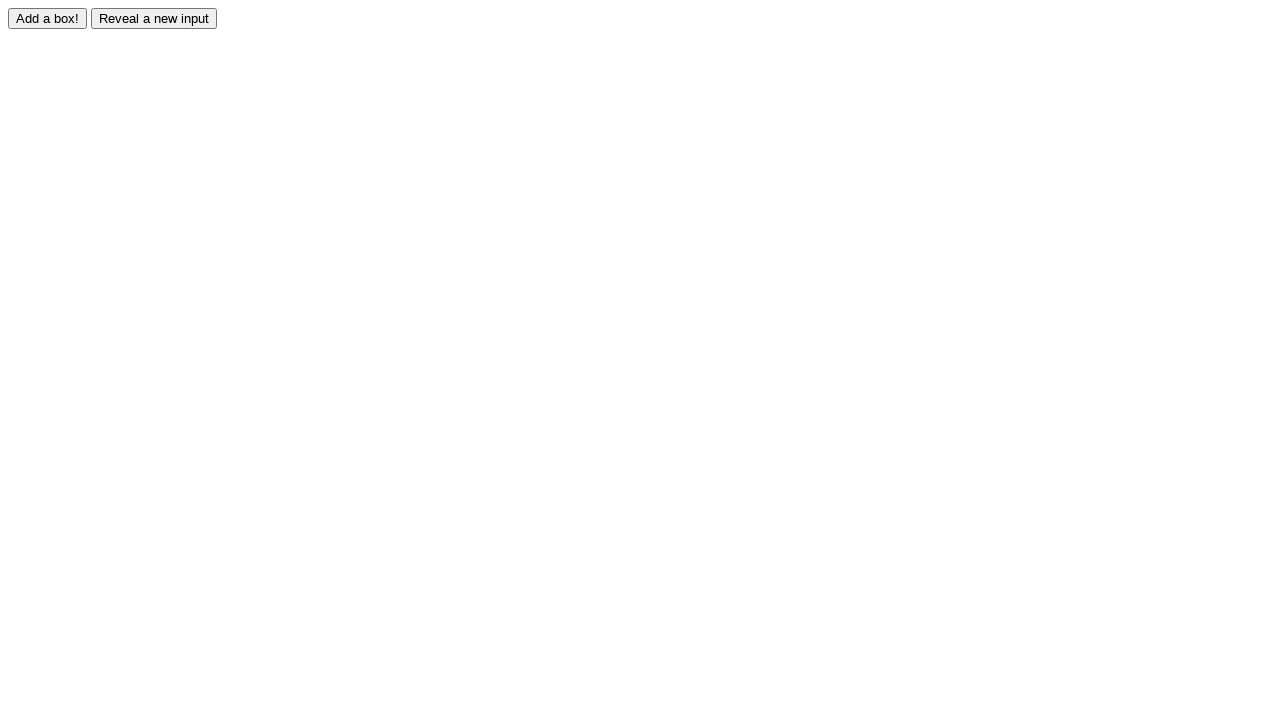

Clicked reveal button to show dynamic content at (154, 18) on #reveal
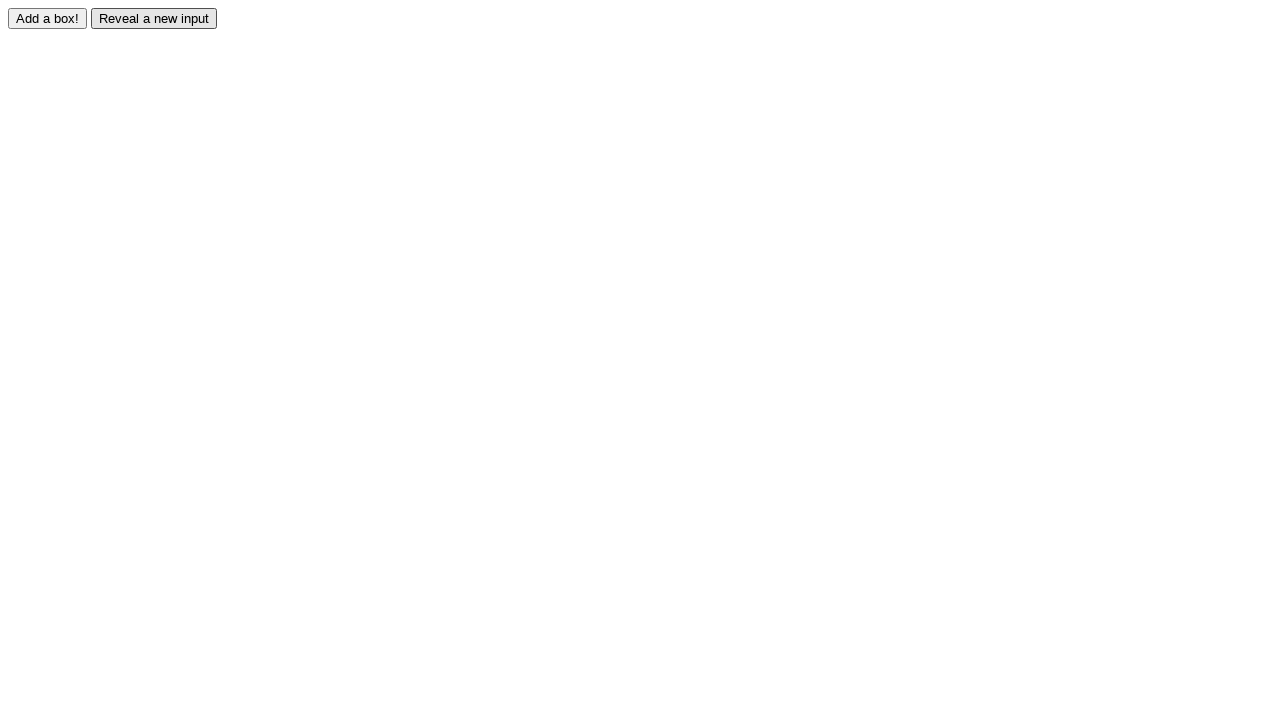

Waited for revealed element to become visible
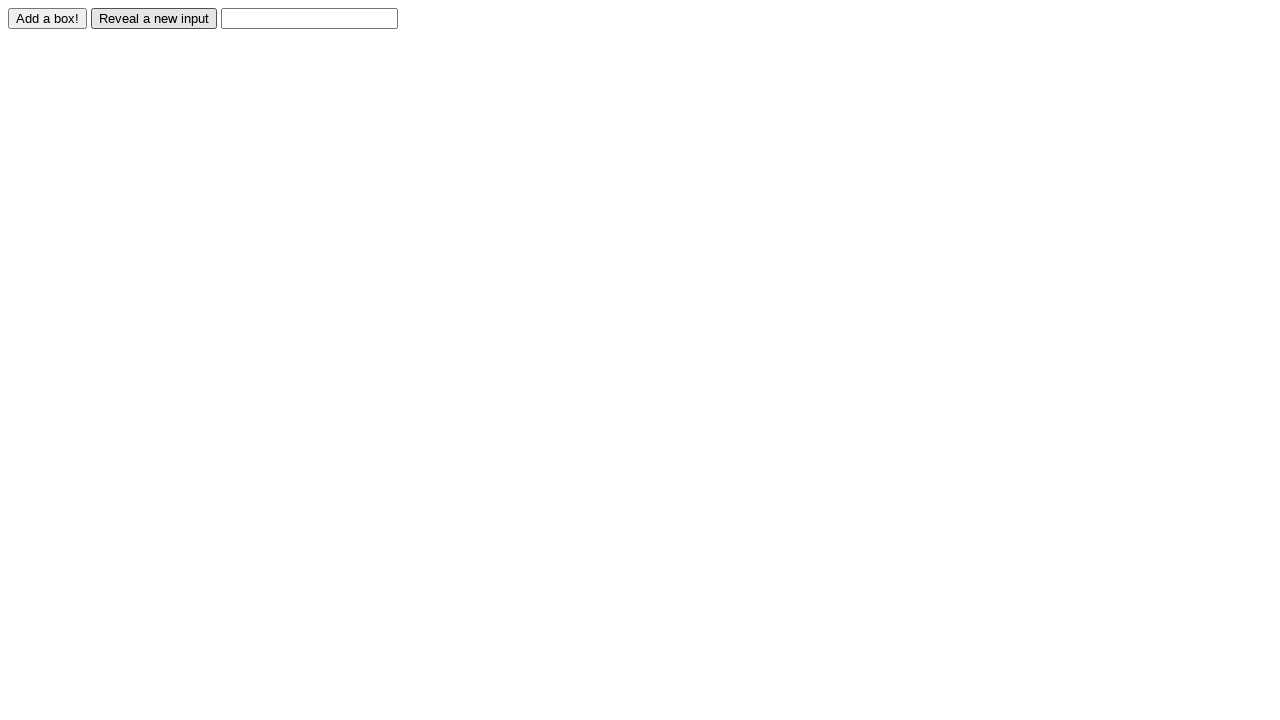

Filled revealed input field with 'test' on #revealed
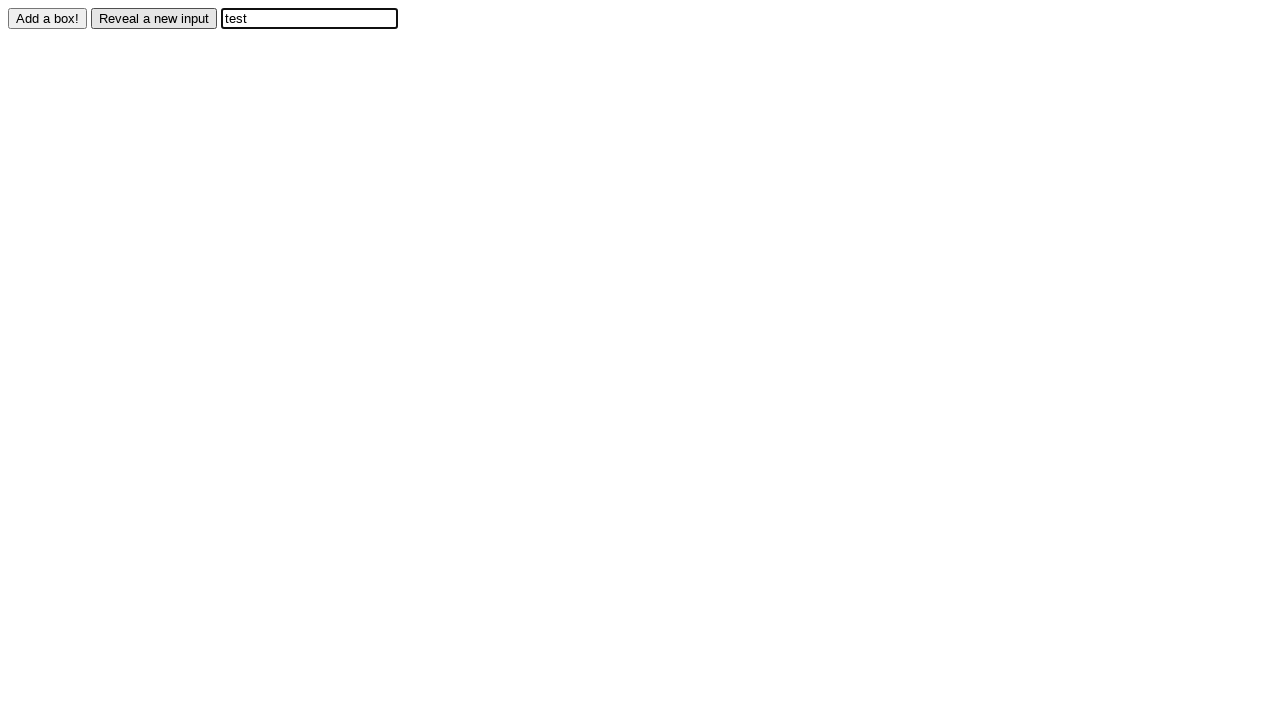

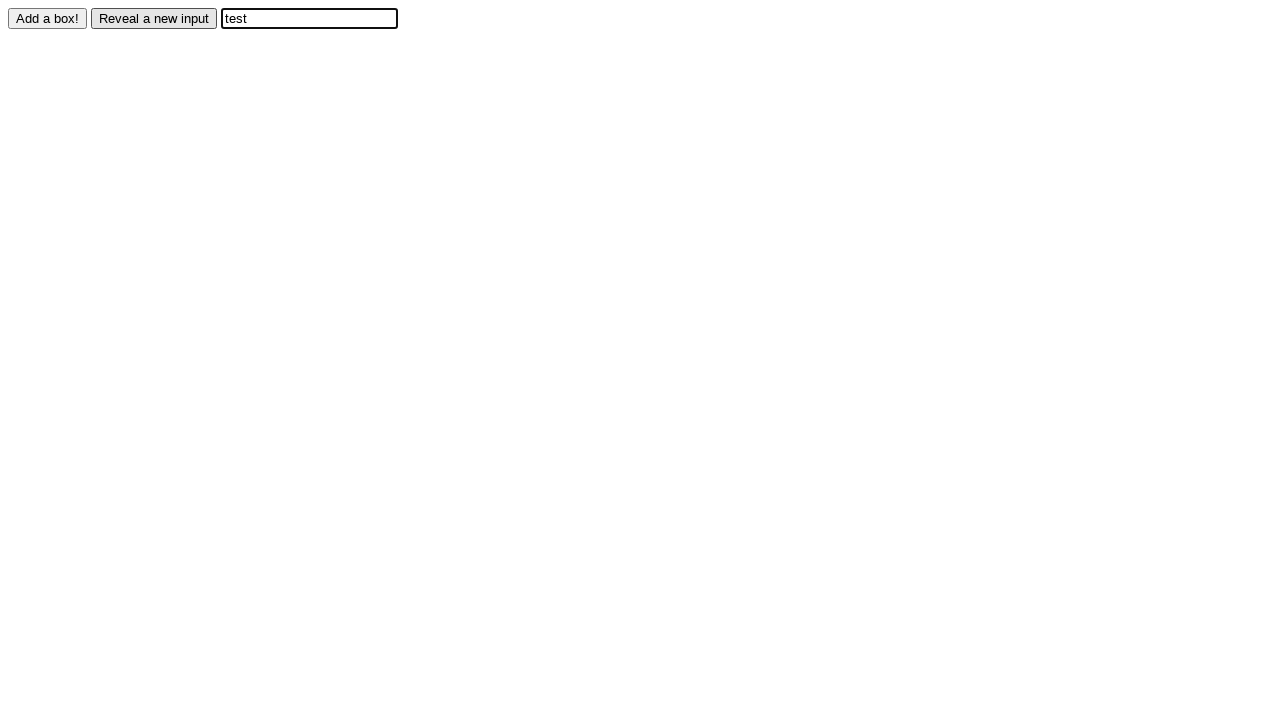